Tests drag and drop functionality on jQuery UI demo page by dragging an element from source to target within an iframe

Starting URL: https://jqueryui.com/droppable/

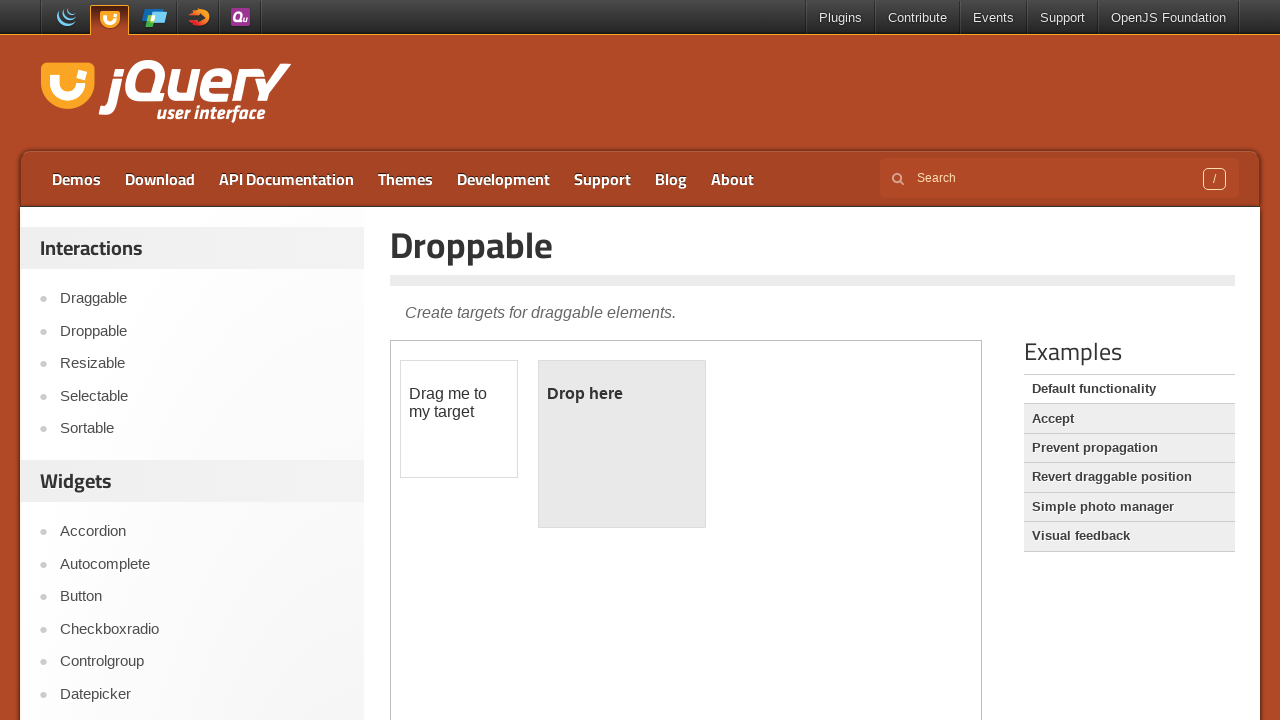

Navigated to jQuery UI droppable demo page
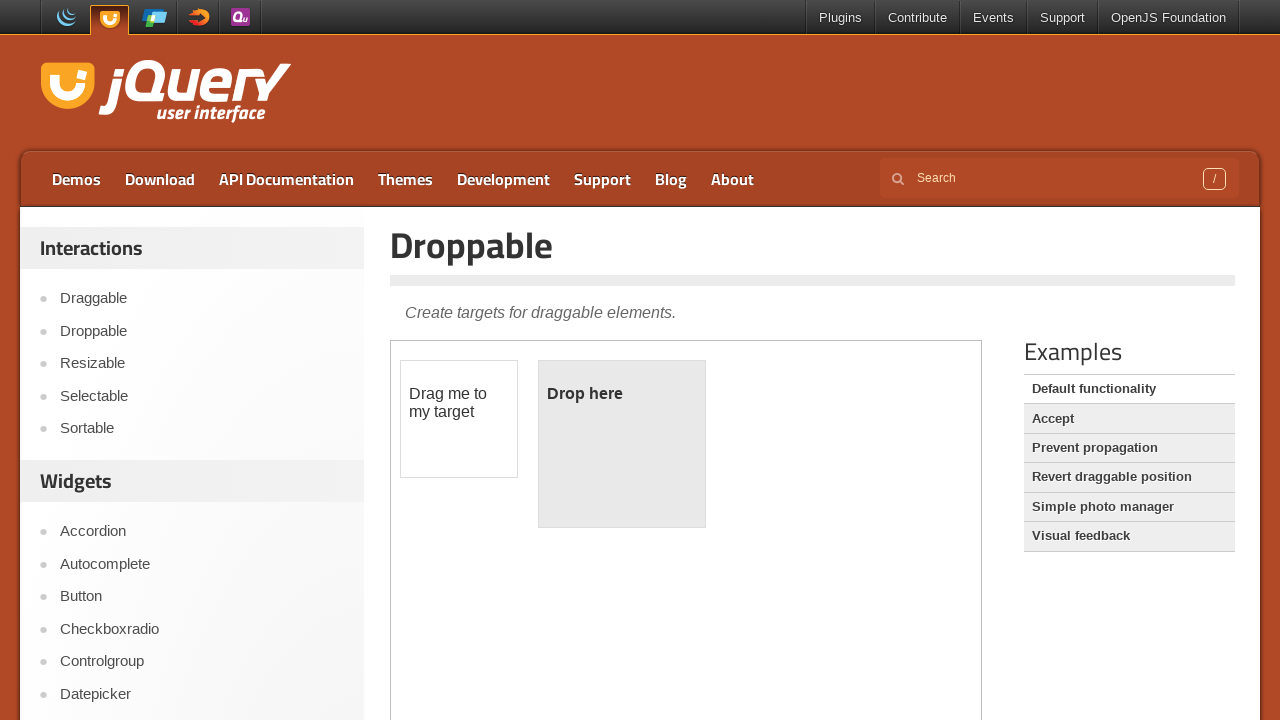

Located the demo iframe
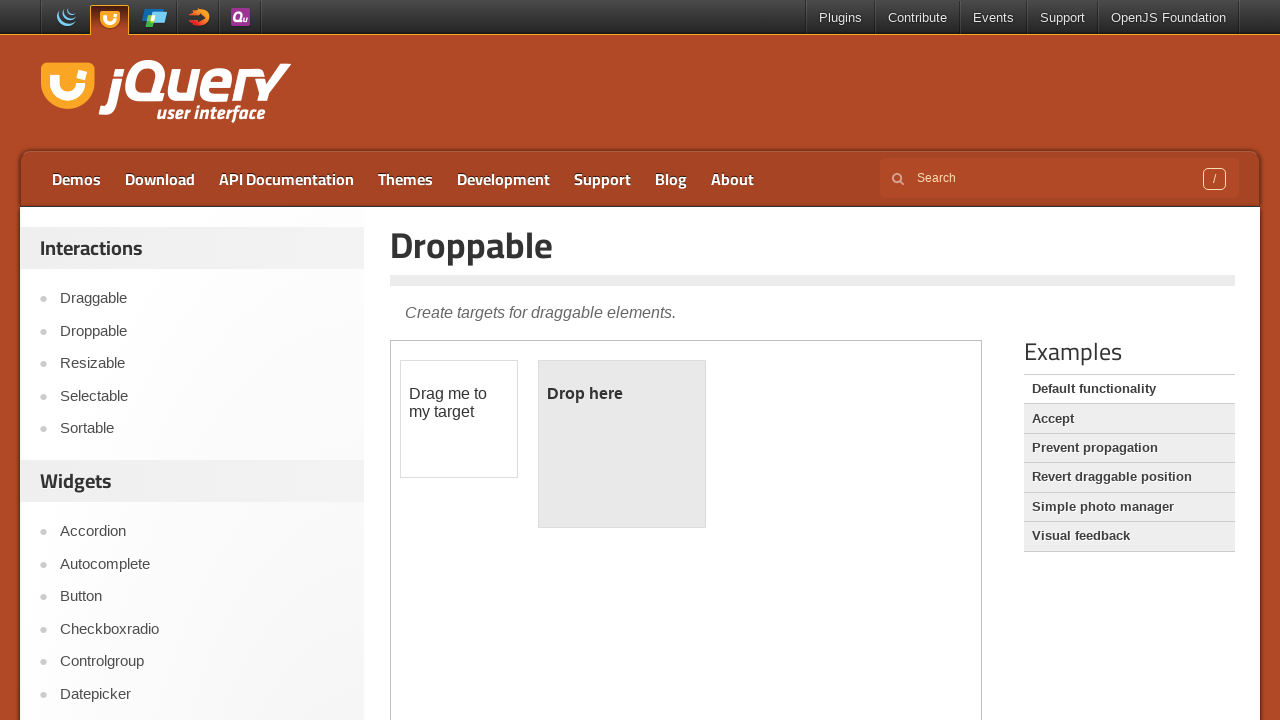

Located draggable source element in iframe
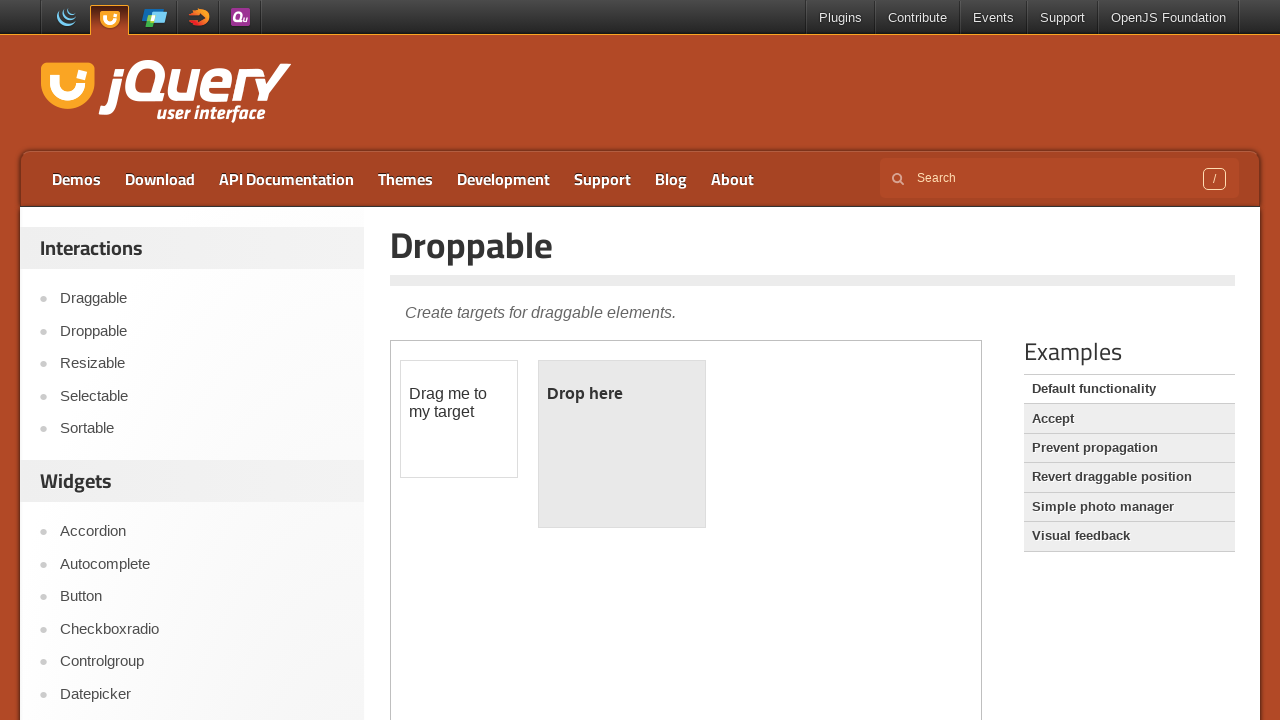

Located droppable target element in iframe
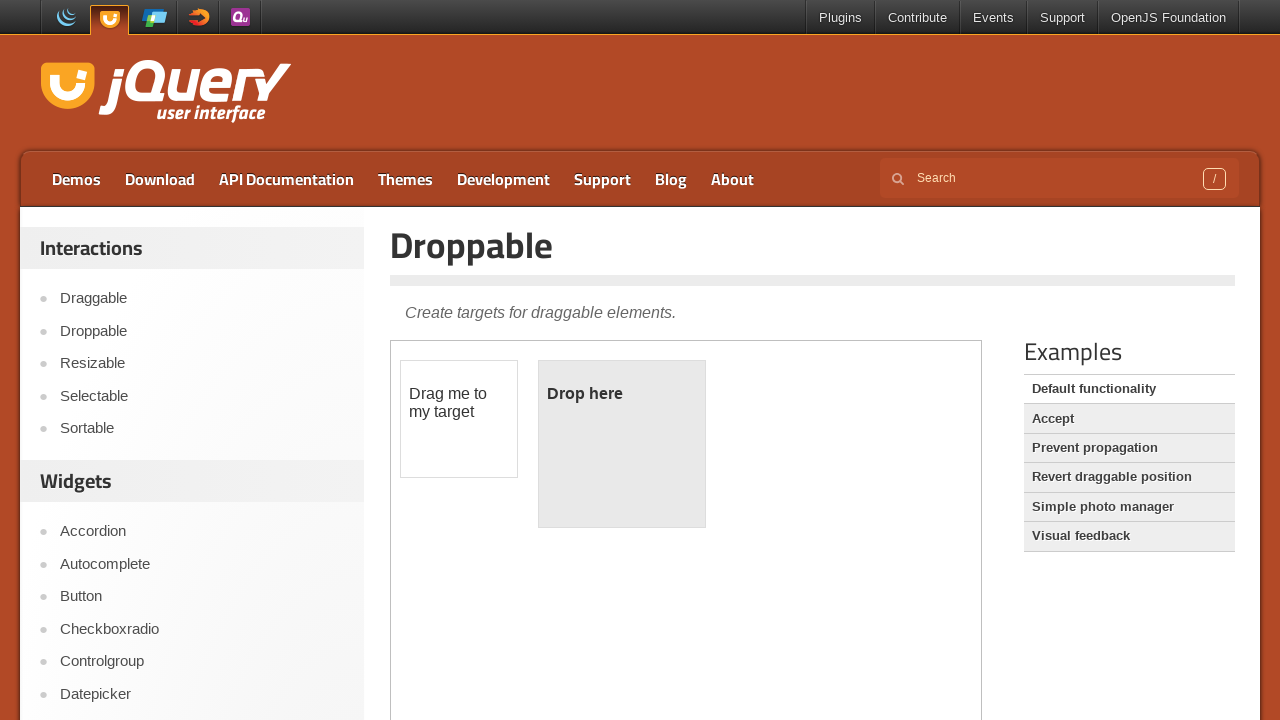

Dragged element from source to target destination at (622, 444)
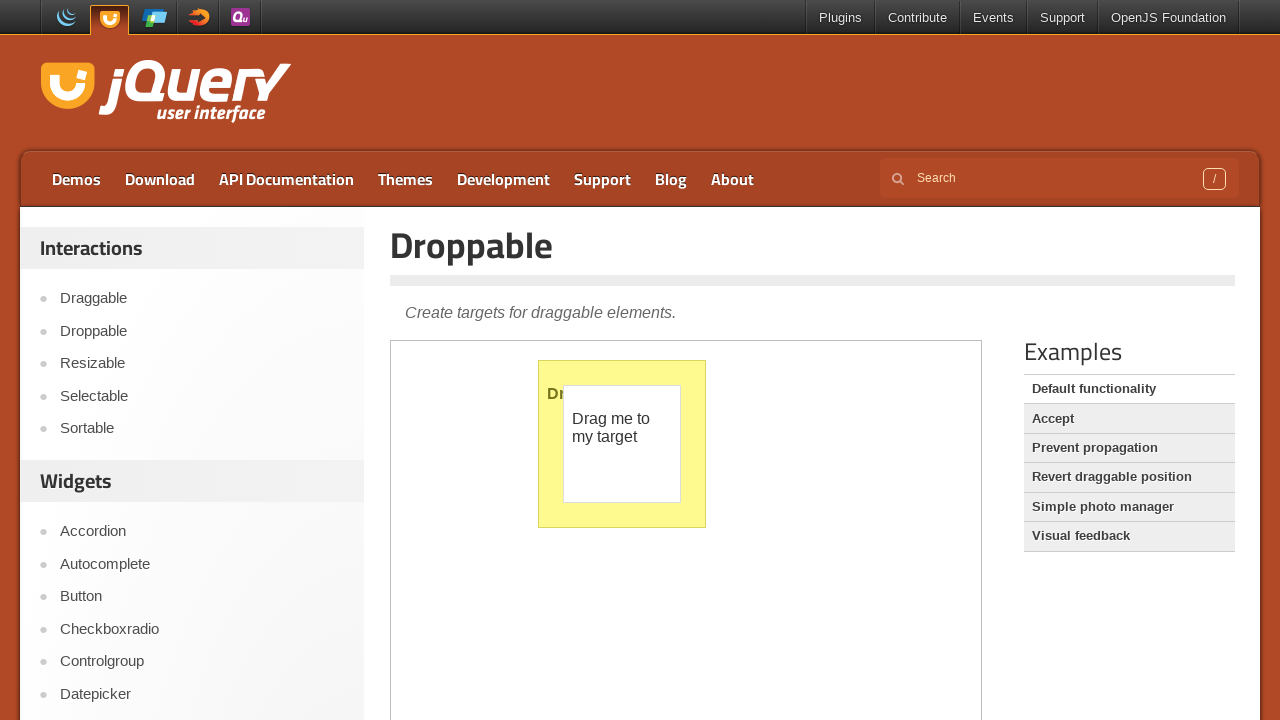

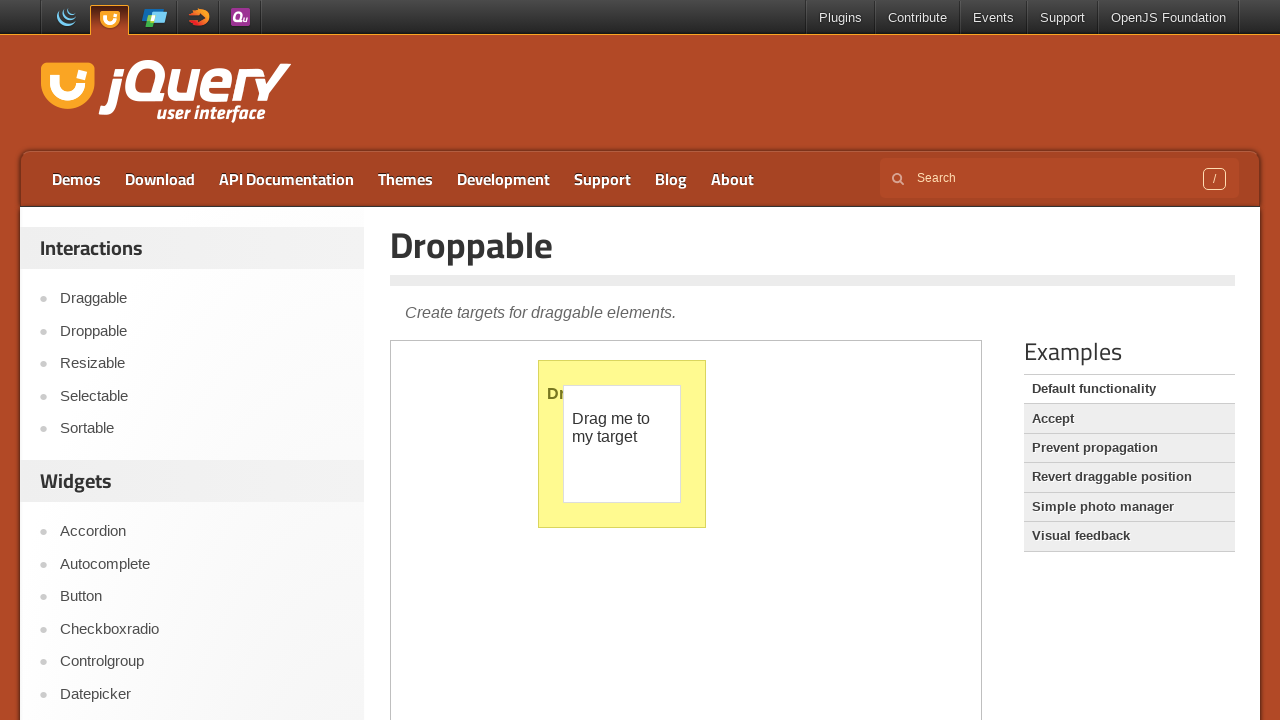